Tests scrolling functionality and validates sum calculation by scrolling to a table, extracting values from cells, and comparing the calculated sum with displayed total

Starting URL: https://rahulshettyacademy.com/AutomationPractice/

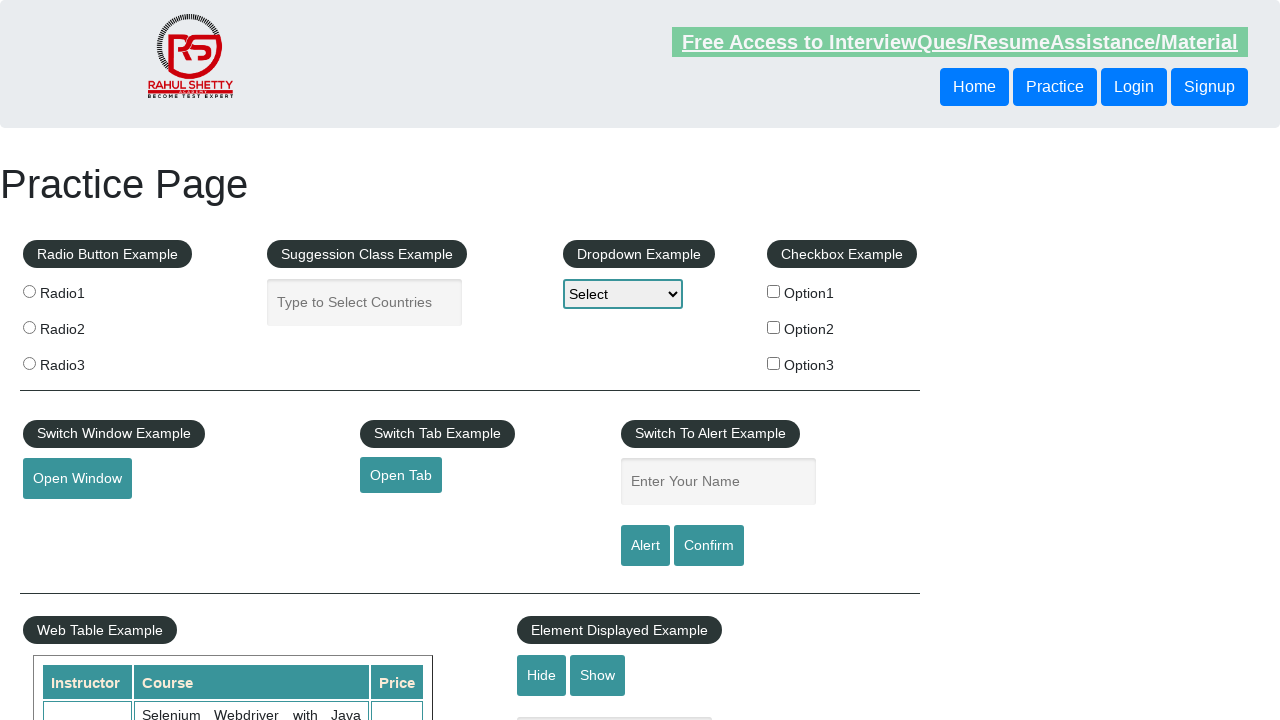

Scrolled page down by 500 pixels
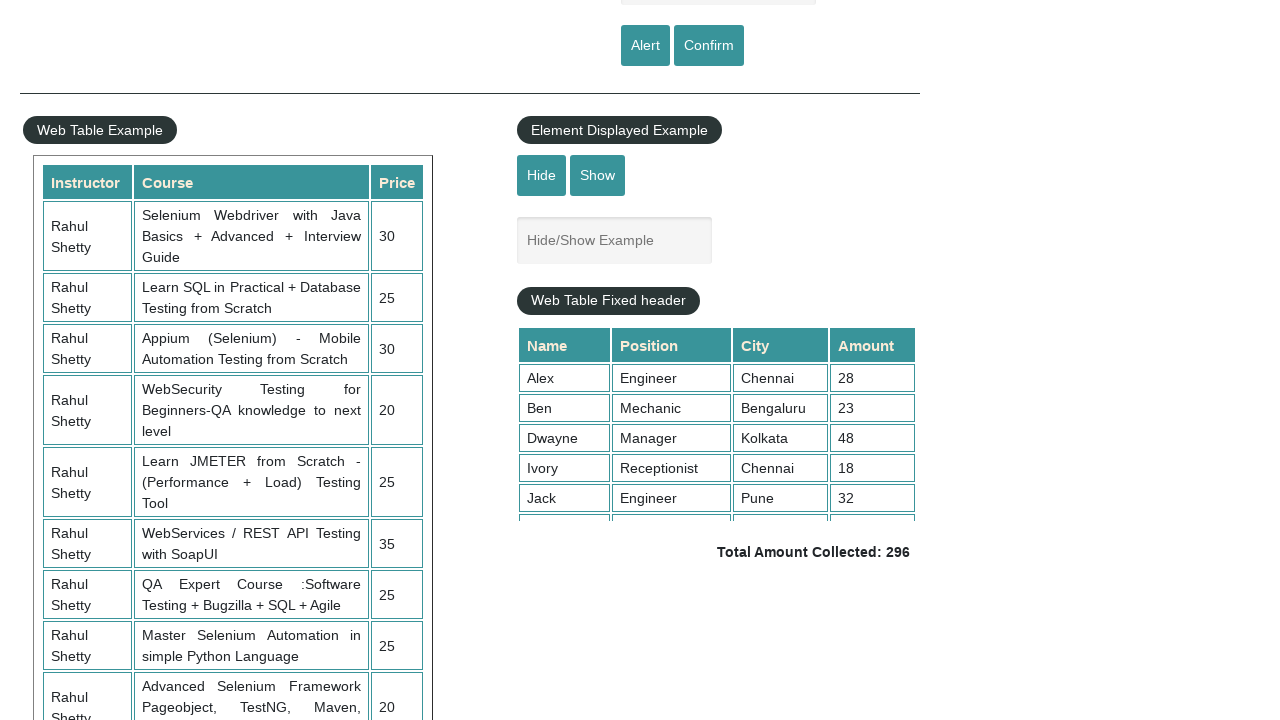

Scrolled table element to top position (scrollTop = 5000)
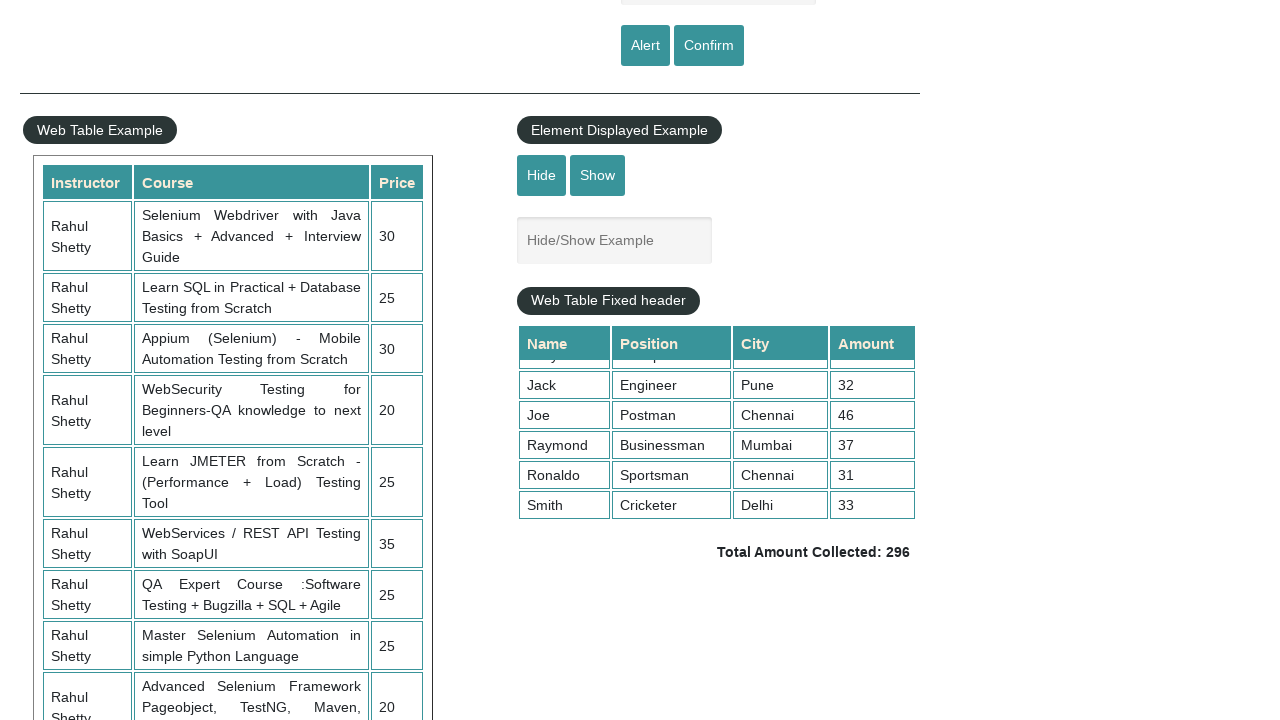

Extracted all values from 4th column of table
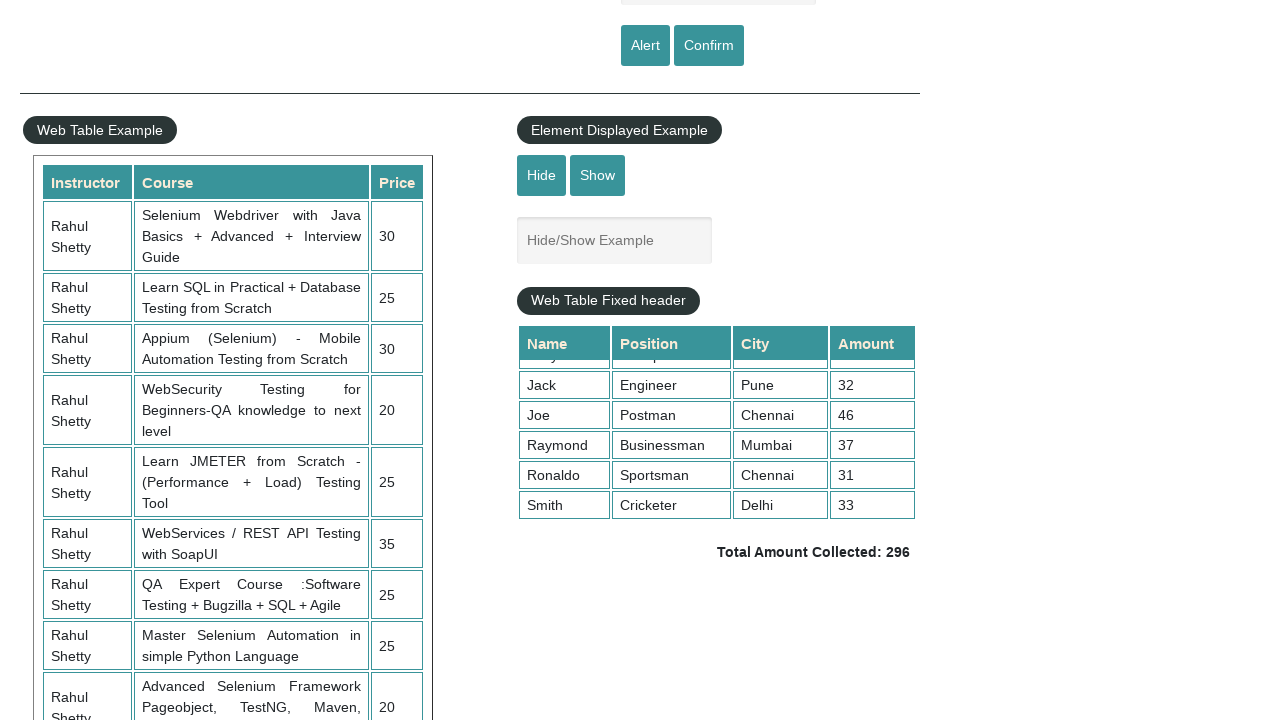

Calculated sum of all table values: 296
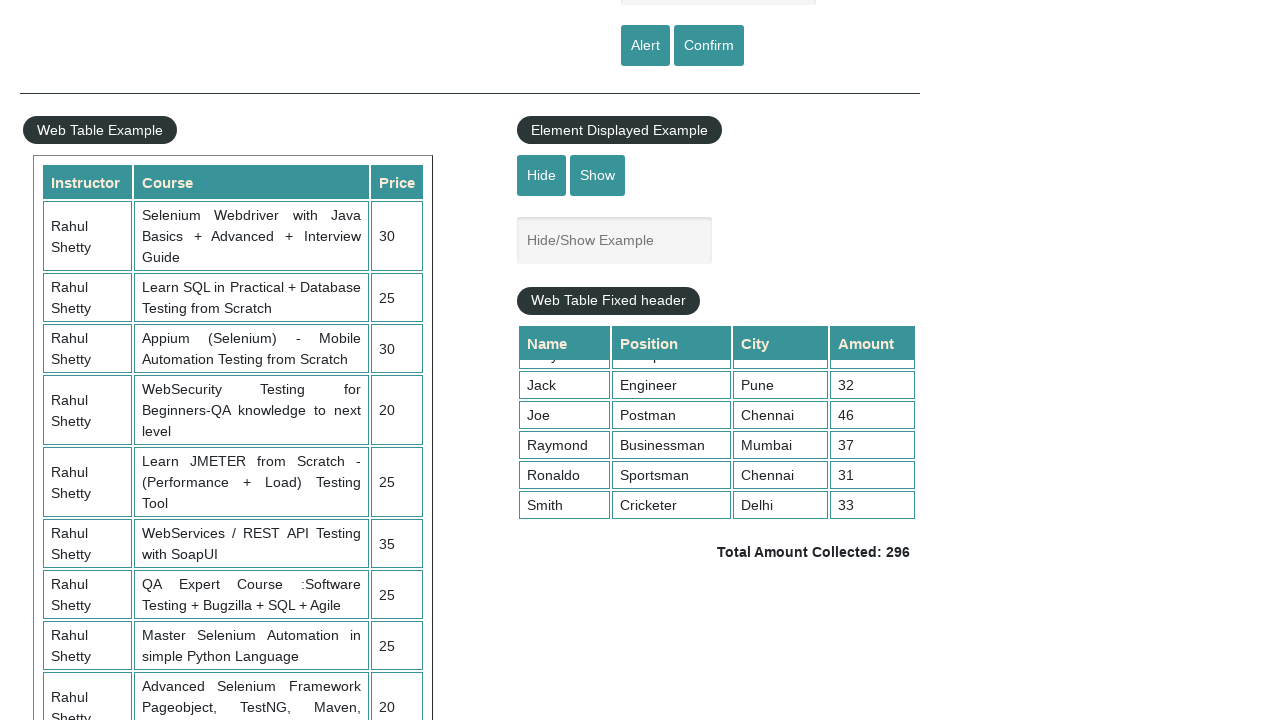

Retrieved displayed total amount text
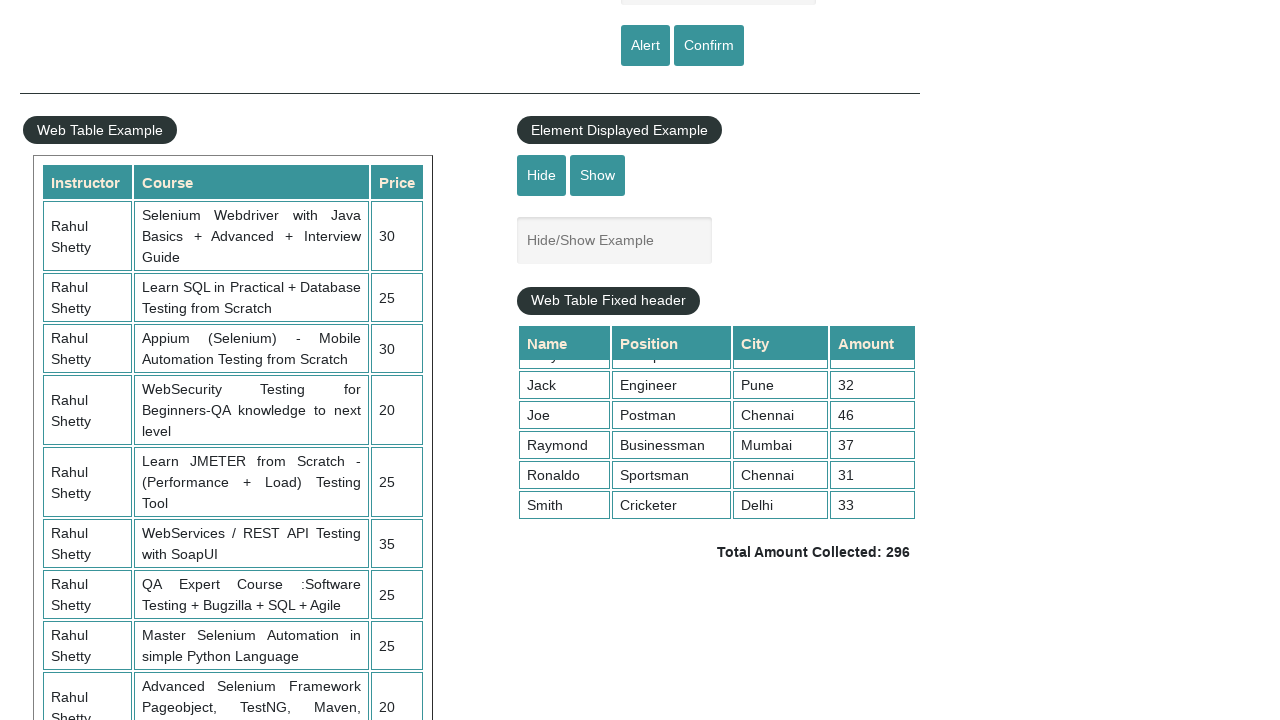

Parsed displayed total value: 296
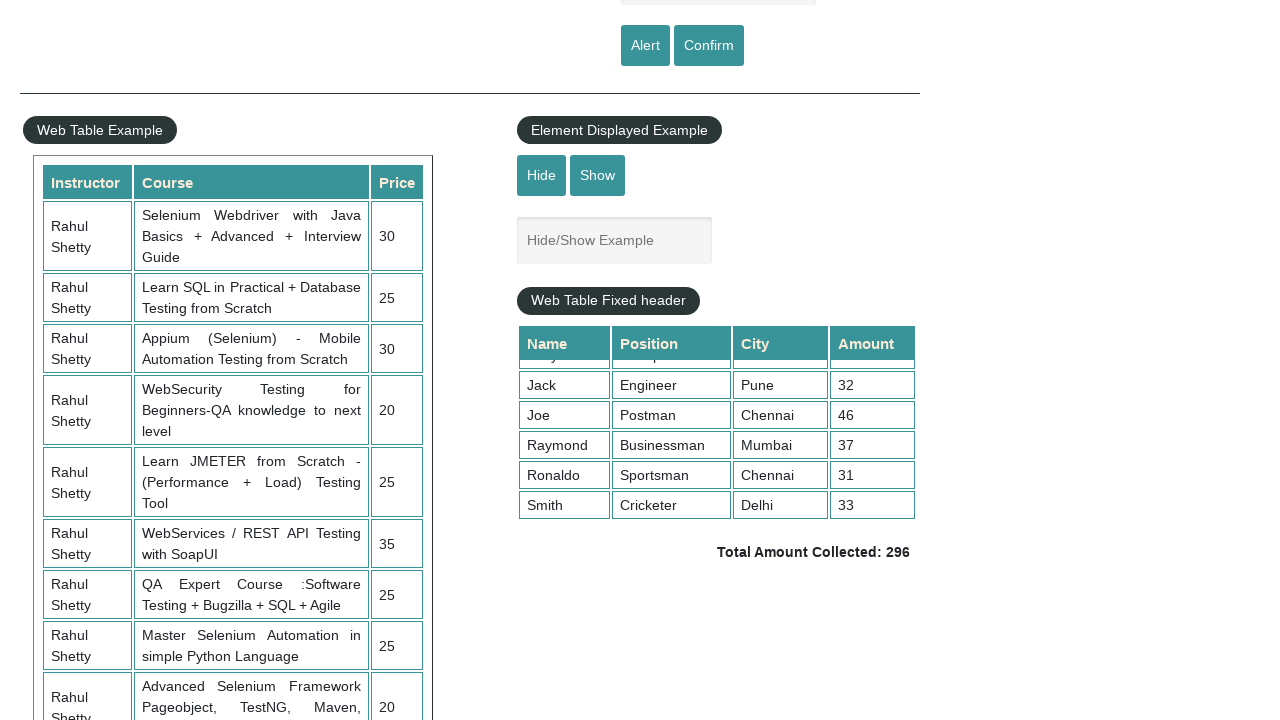

Verified calculated sum (296) matches displayed total (296)
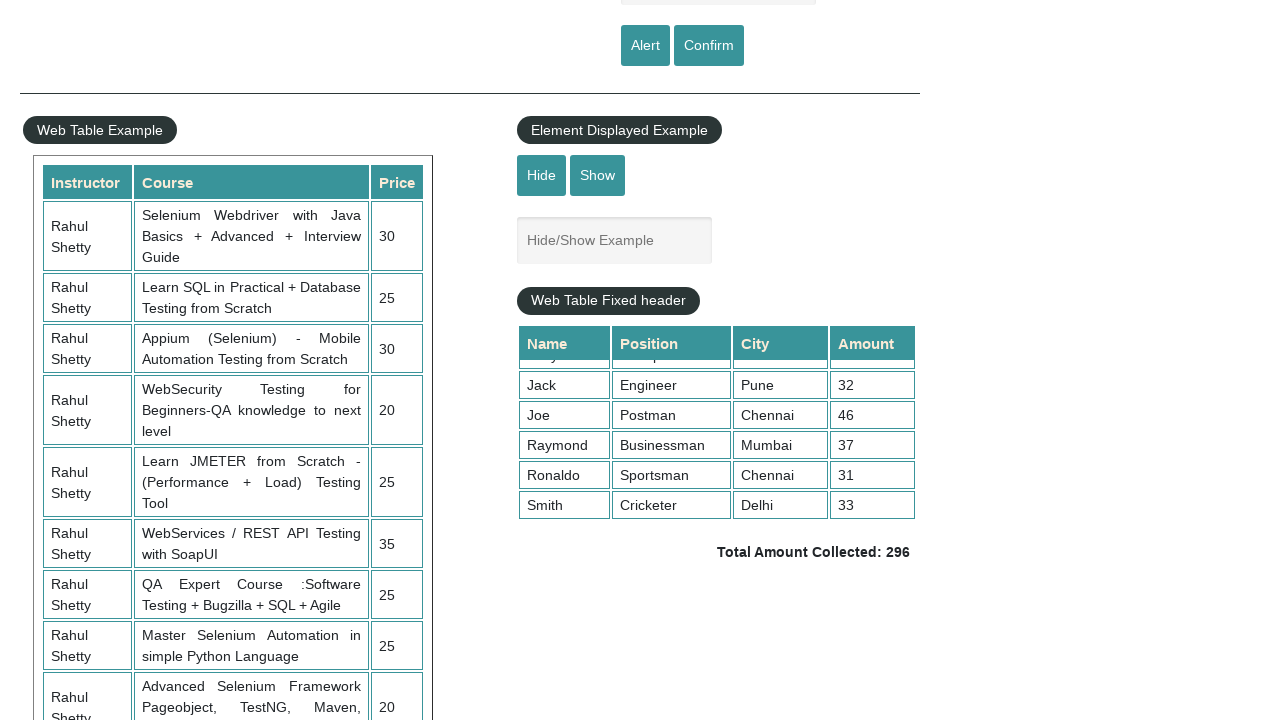

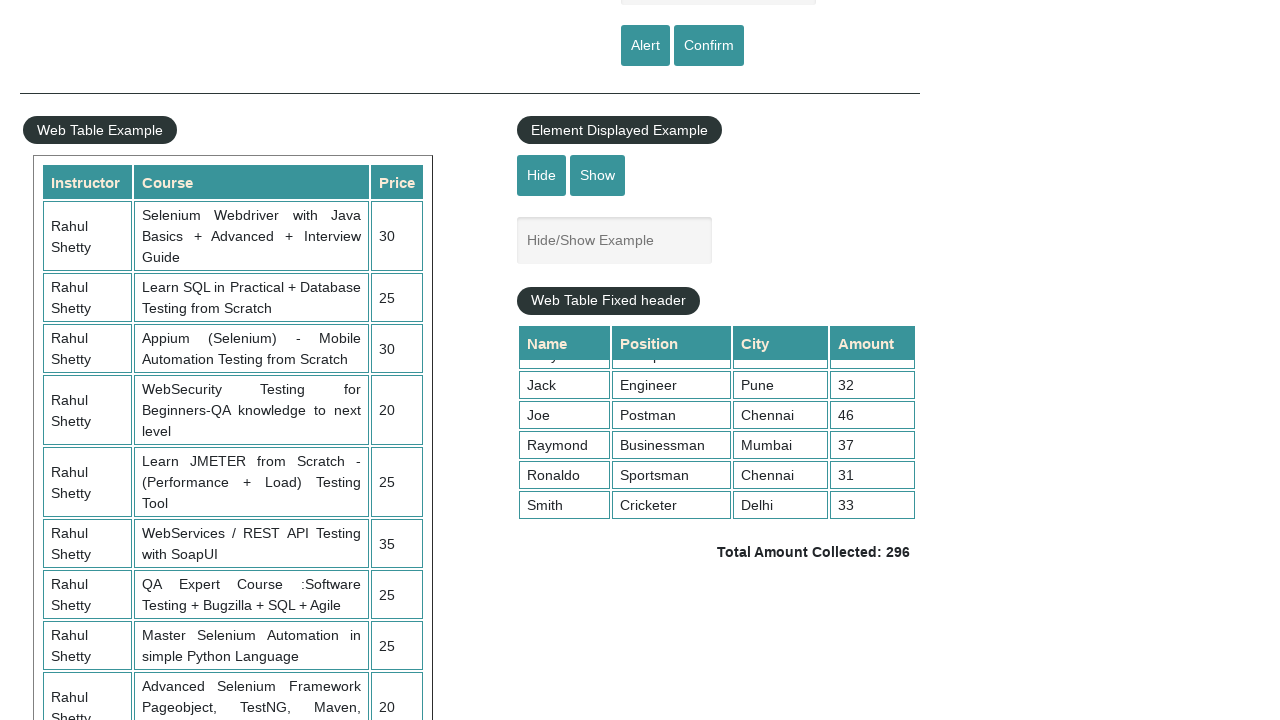